Navigates to the Platzi website homepage and verifies it loads successfully

Starting URL: https://www.platzi.com

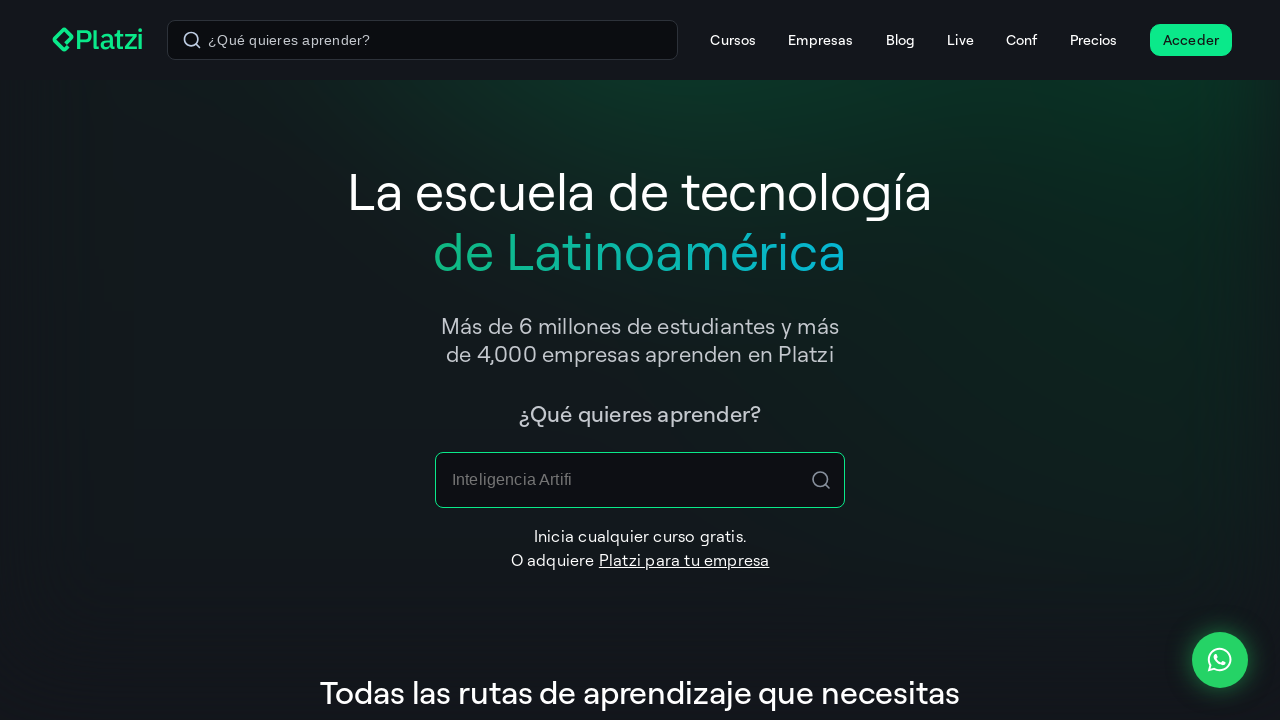

Platzi homepage loaded (DOM content loaded)
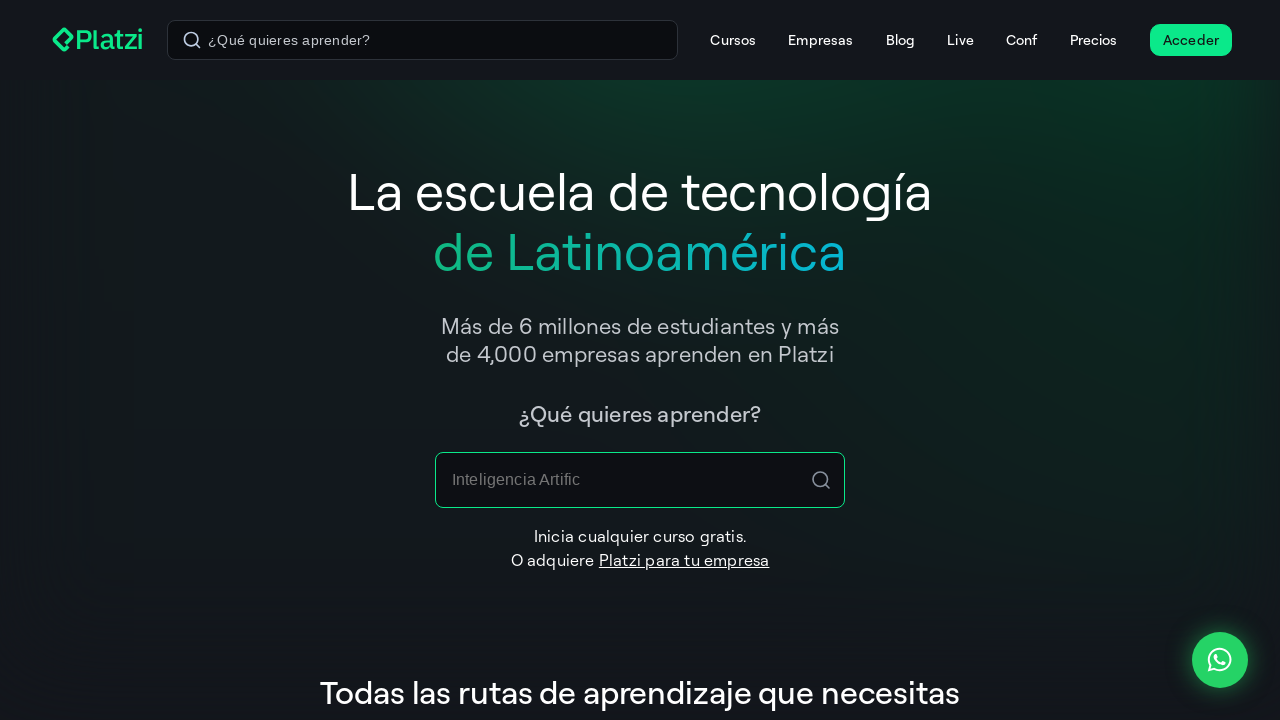

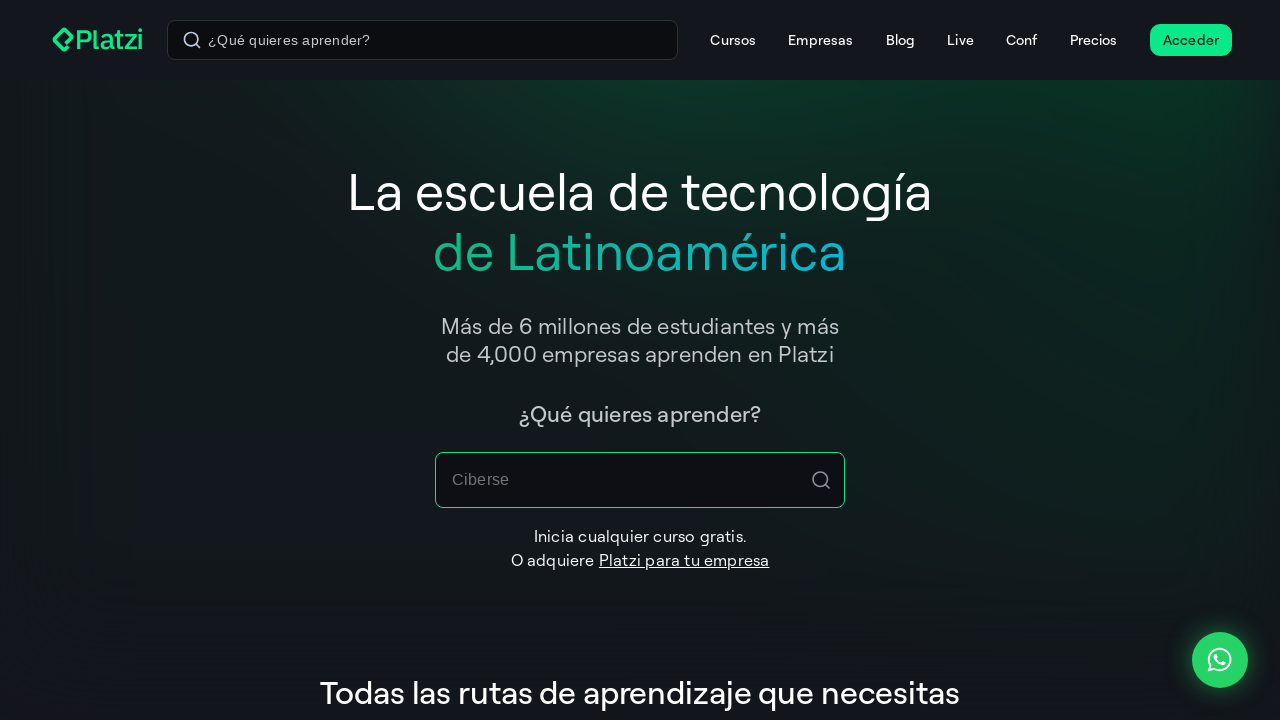